Tests file upload functionality on a registration form by uploading a file to the image upload field

Starting URL: http://demo.automationtesting.in/Register.html

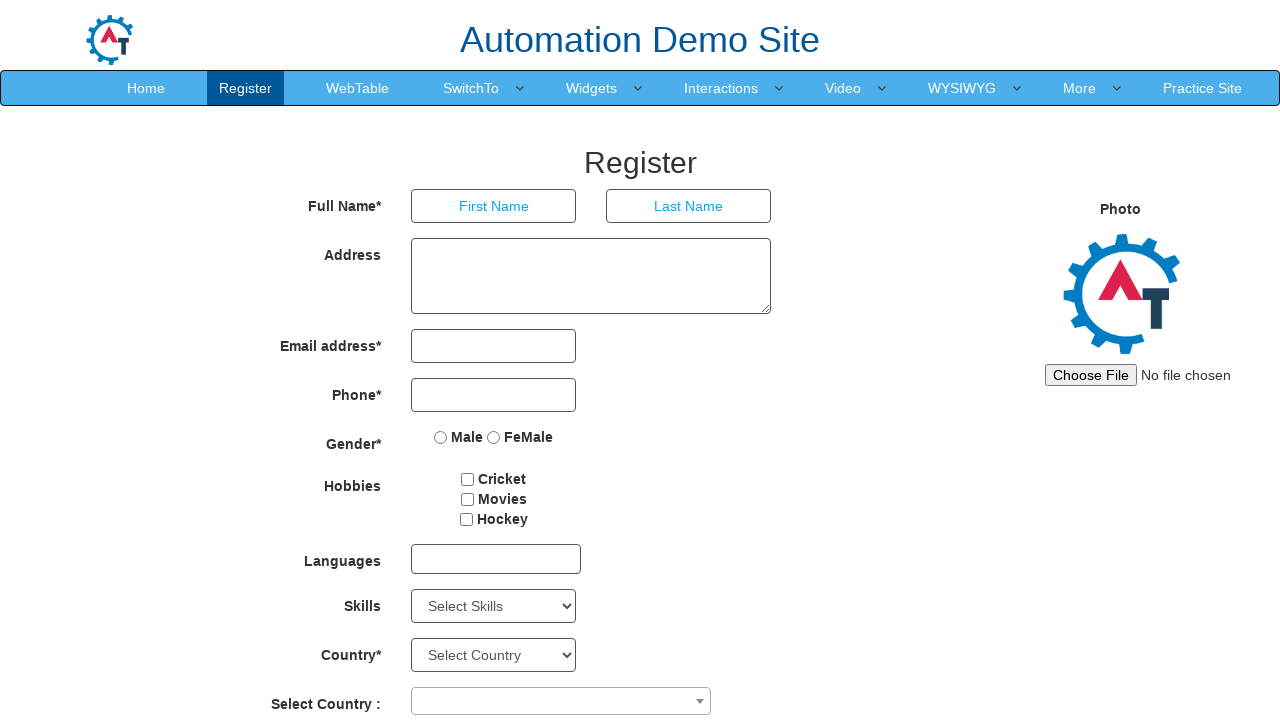

Created temporary file for upload test
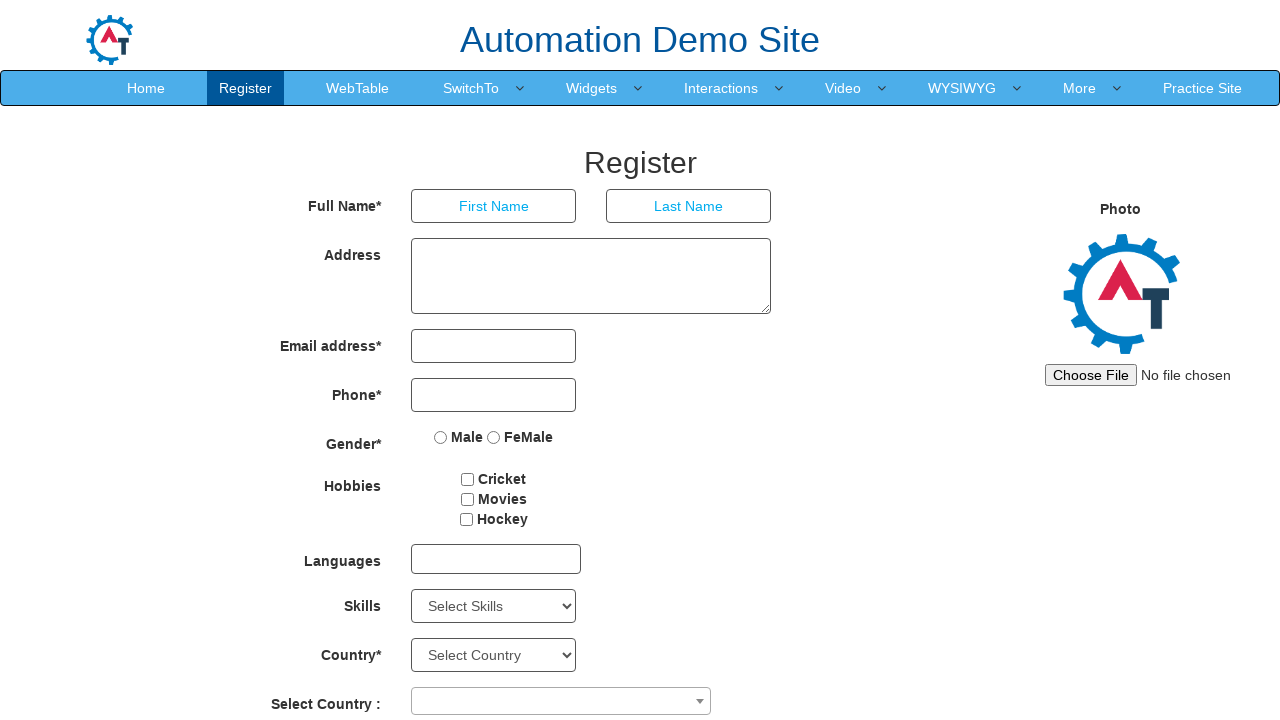

Uploaded file to image upload field (#imagesrc)
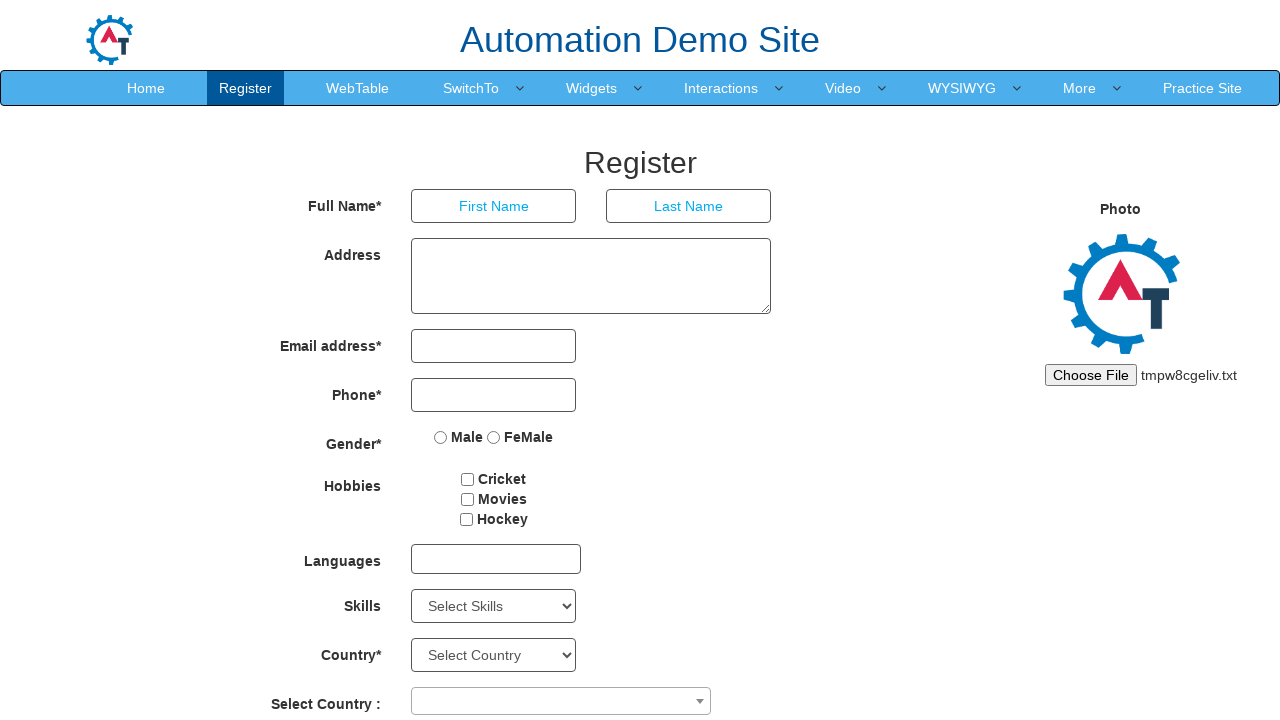

Cleaned up temporary file after upload
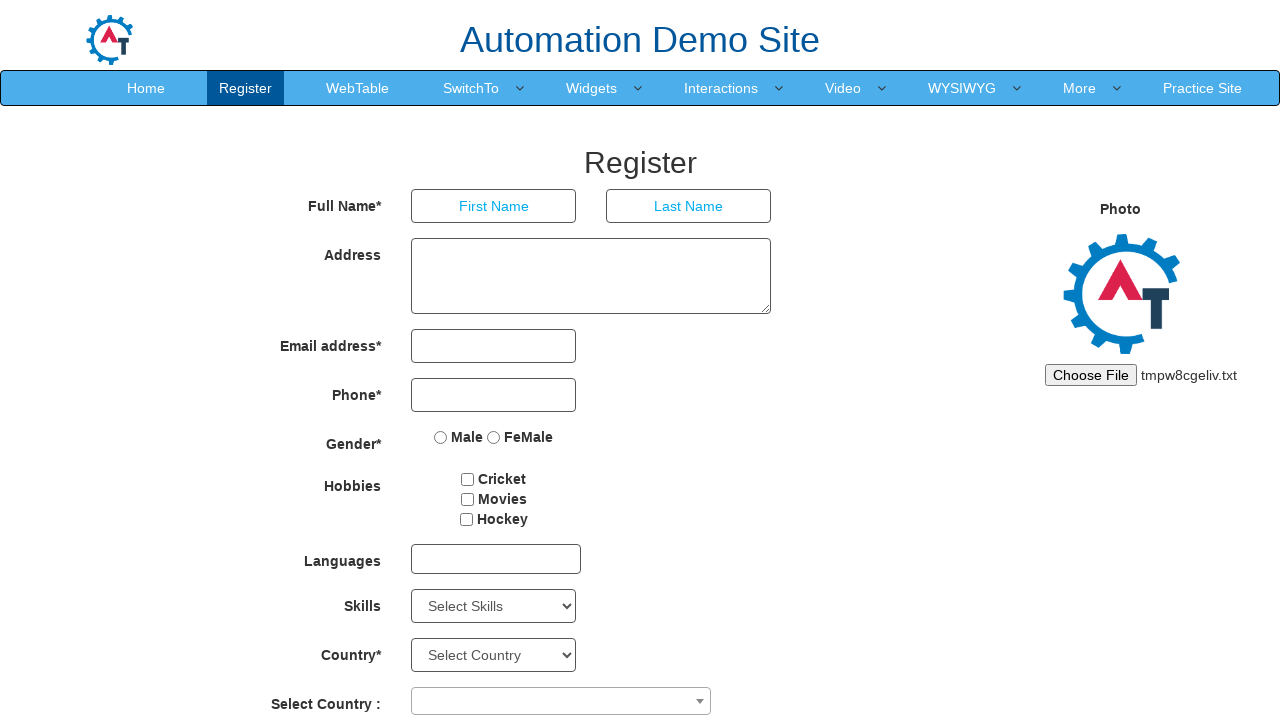

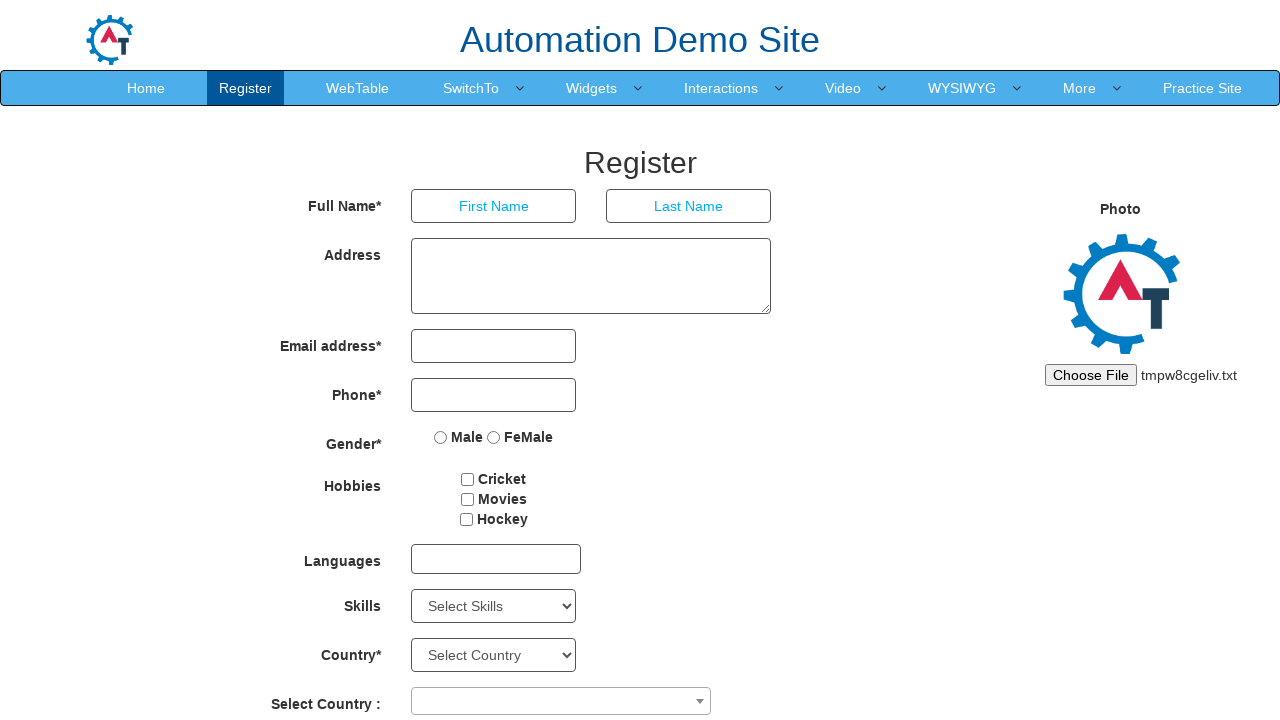